Tests various dropdown selection interactions including basic select, country/city selection, autocomplete, language selection, and value selection on a form page

Starting URL: https://www.leafground.com/select.xhtml

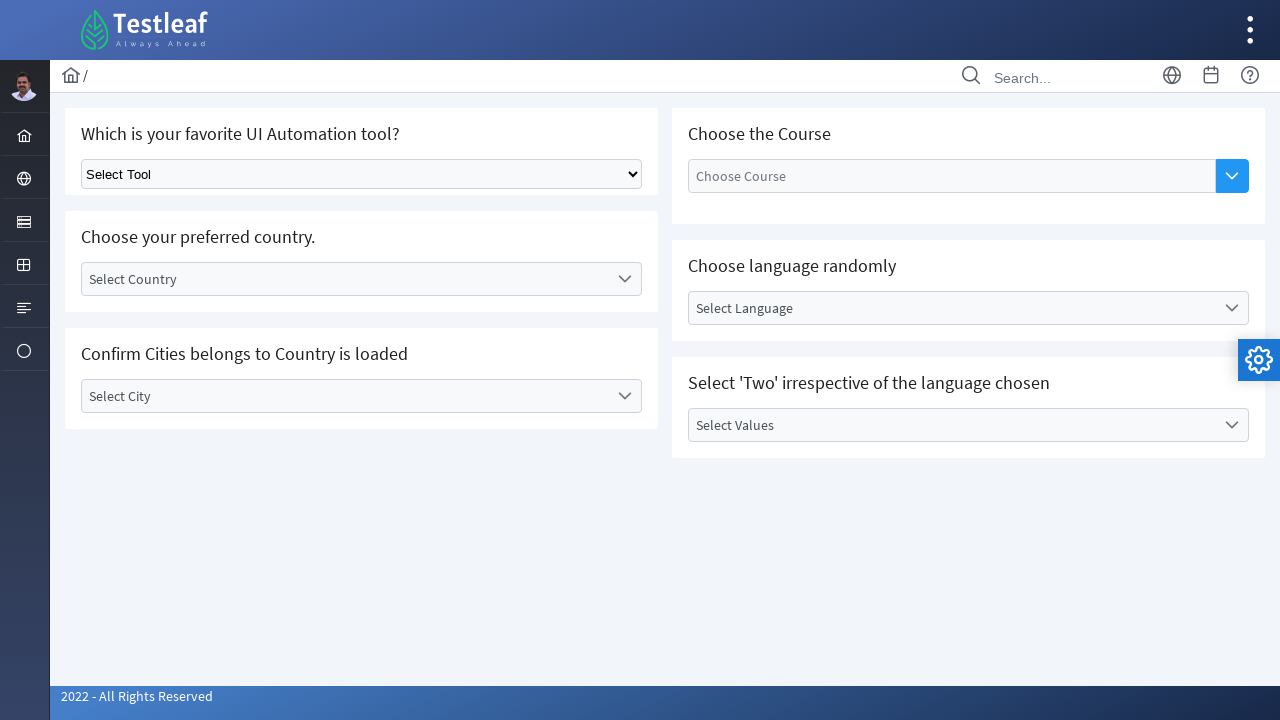

Selected 'Selenium' from basic dropdown on select.ui-selectonemenu
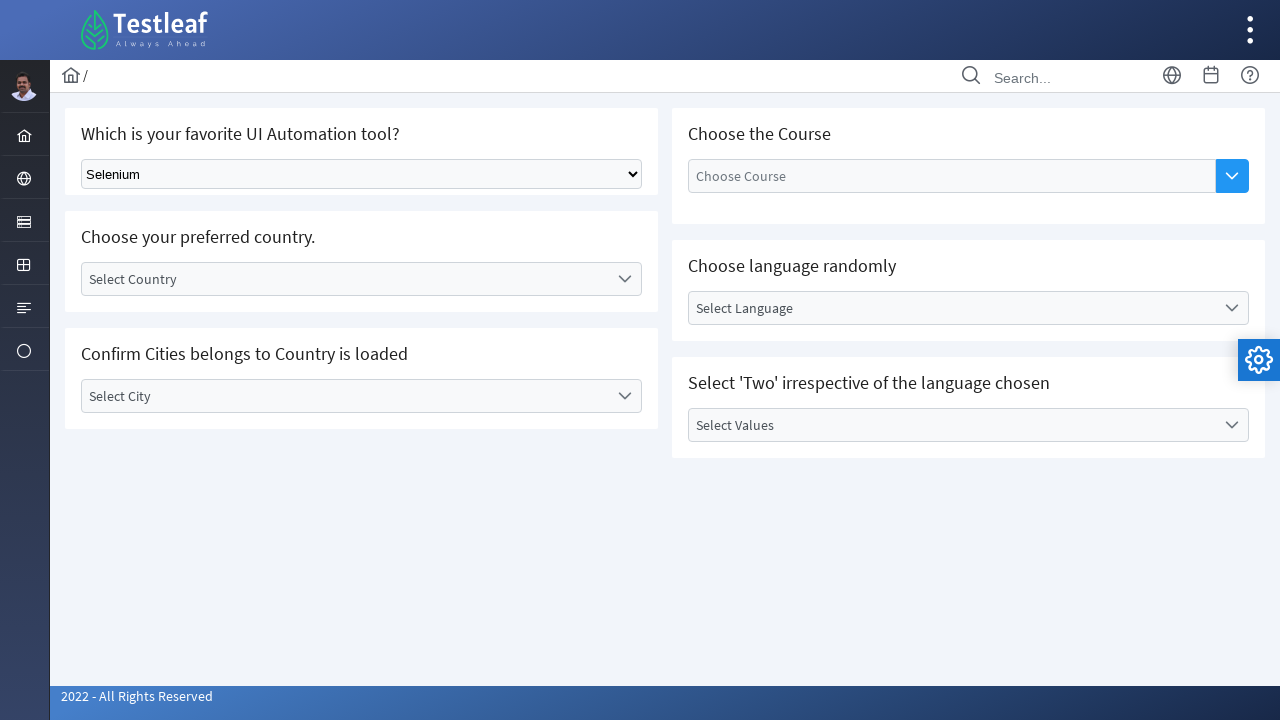

Clicked country dropdown to open at (624, 279) on xpath=//span[@class='ui-icon ui-icon-triangle-1-s ui-c']
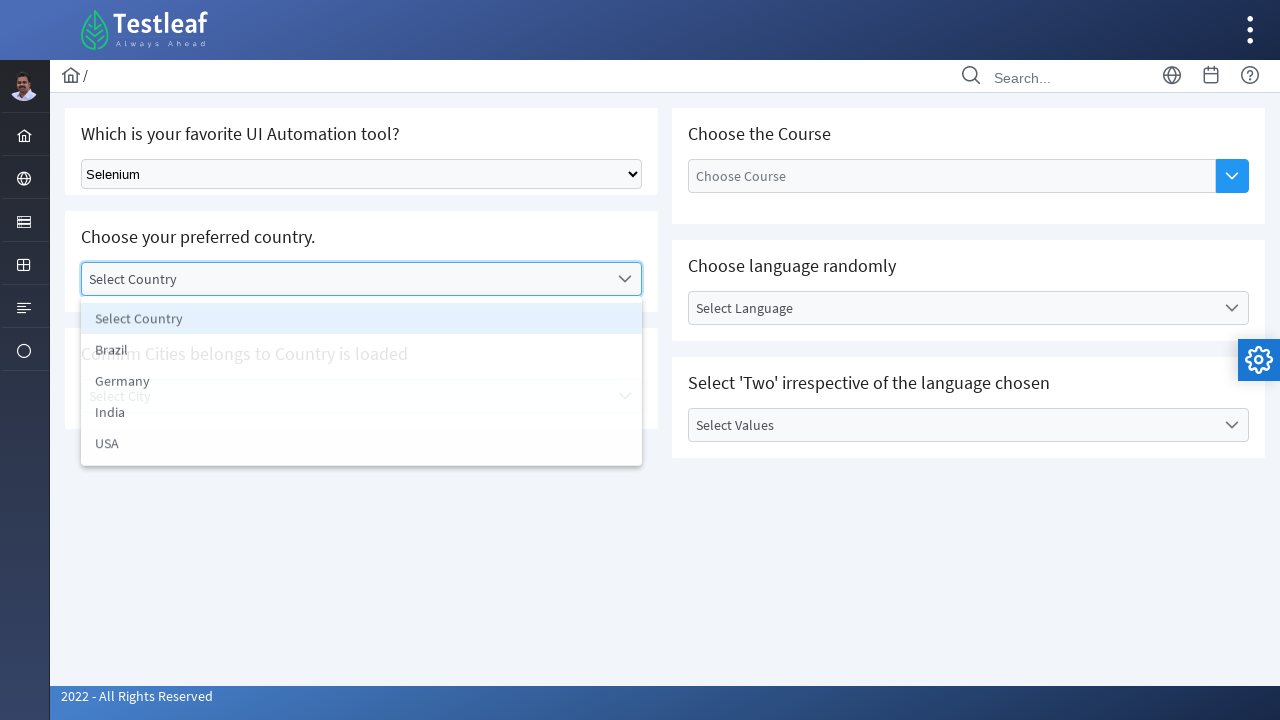

Selected country option from dropdown at (362, 415) on #j_idt87\:country_3
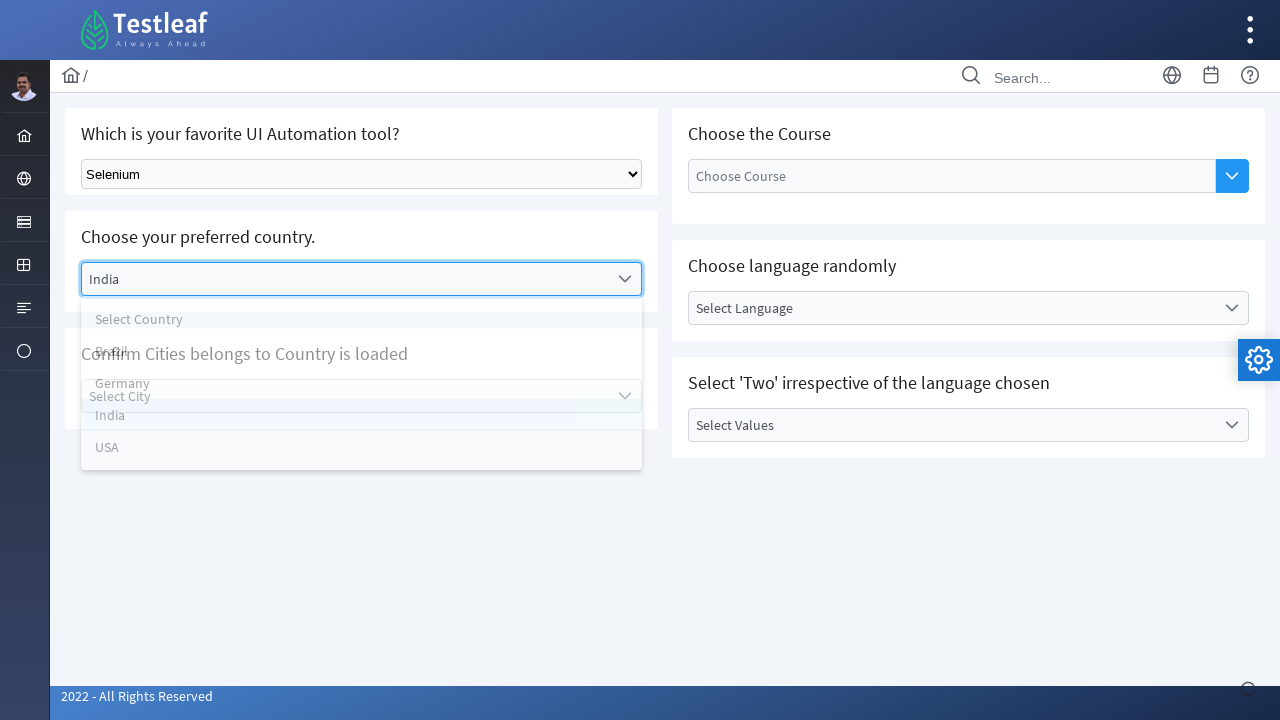

Clicked city dropdown to open at (624, 396) on xpath=(//span[contains(@class,'ui-icon ui-icon-triangle')])[2]
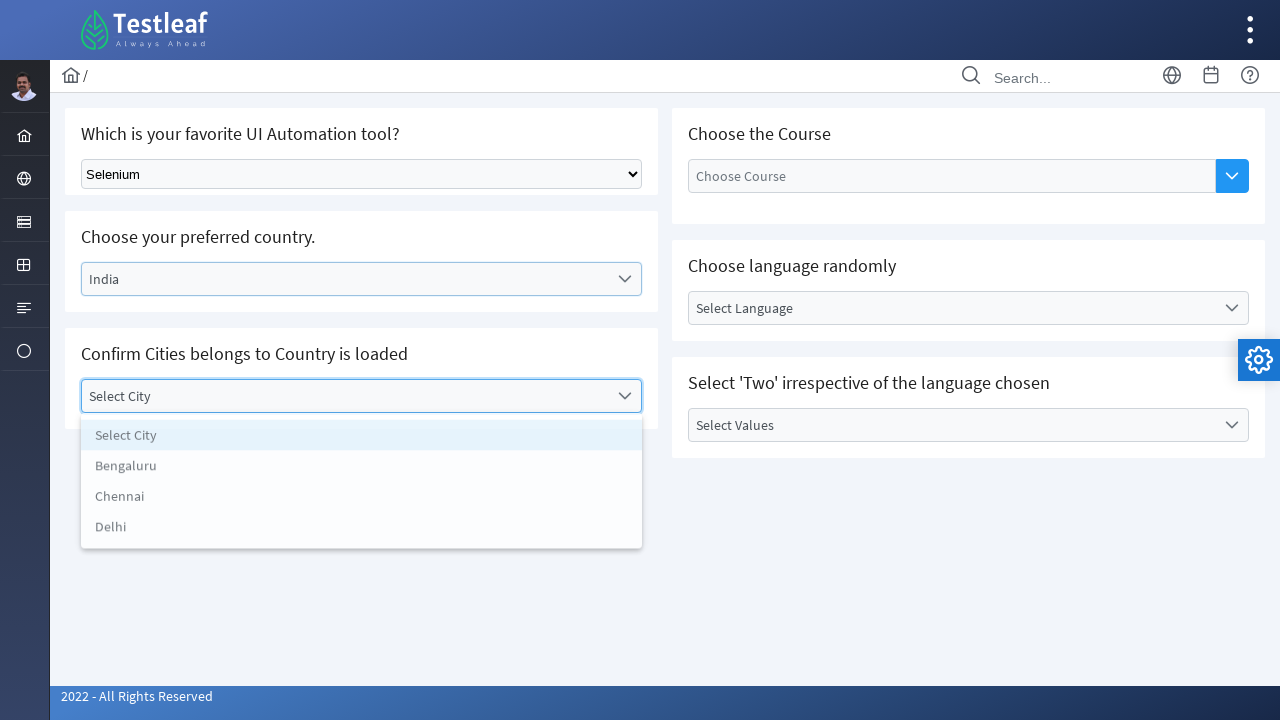

Selected city option from dropdown at (362, 500) on #j_idt87\:city_2
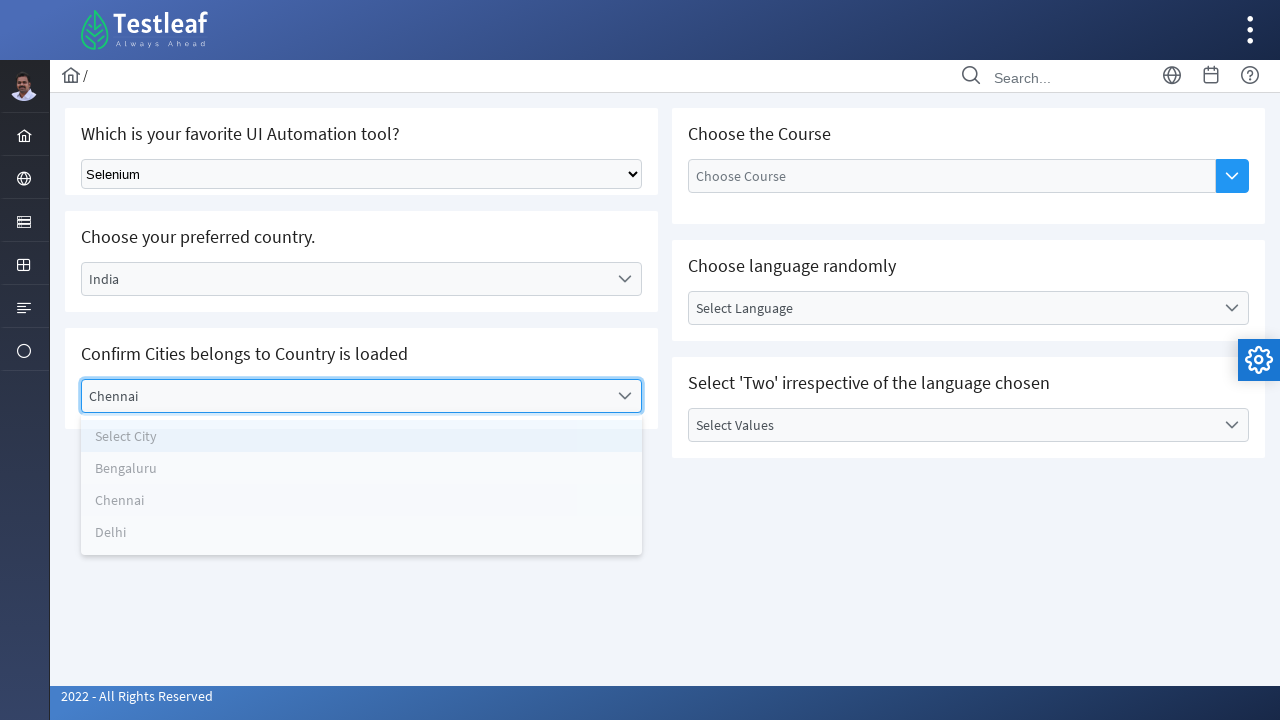

Clicked course/autocomplete dropdown to open at (1232, 176) on xpath=//span[@class='ui-button-icon-primary ui-icon ui-icon-triangle-1-s']
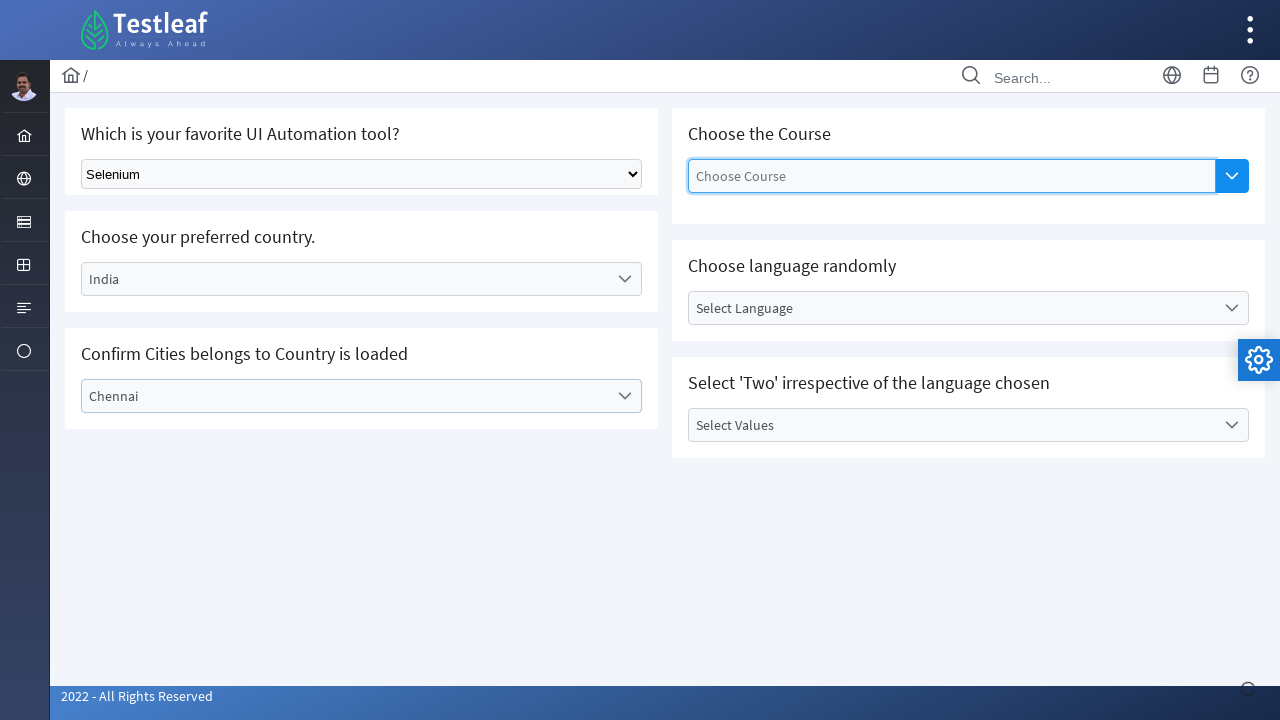

Autocomplete panel with options loaded
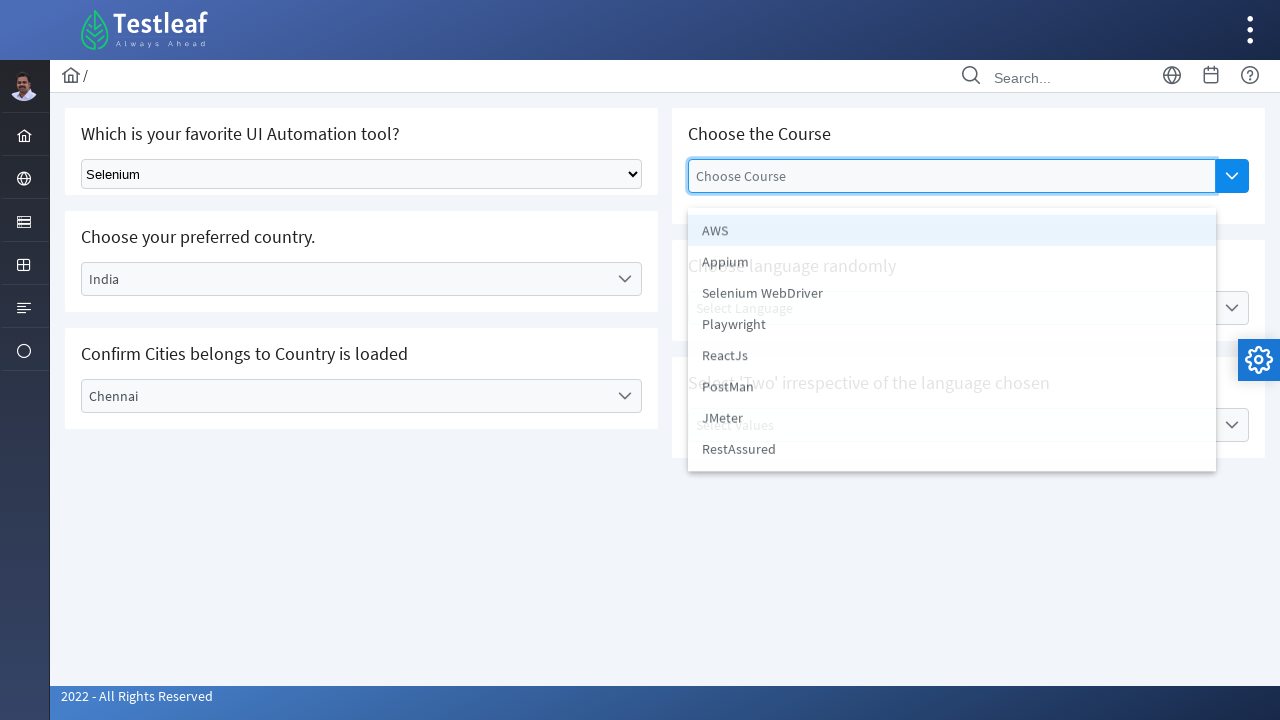

Selected third option from autocomplete dropdown at (952, 295) on xpath=//span[contains(@class,'ui-autocomplete-panel ui-widget-content')]//li[3]
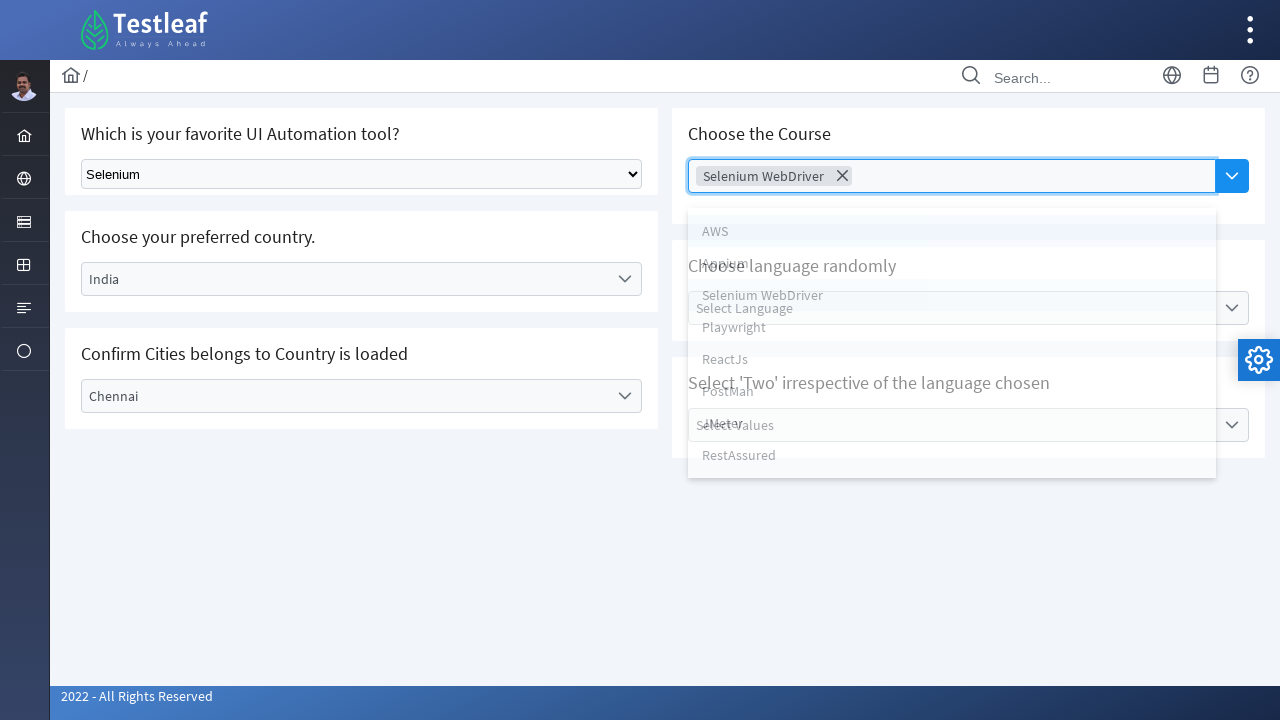

Clicked language dropdown to open at (1232, 308) on xpath=(//span[@class='ui-icon ui-icon-triangle-1-s ui-c'])[3]
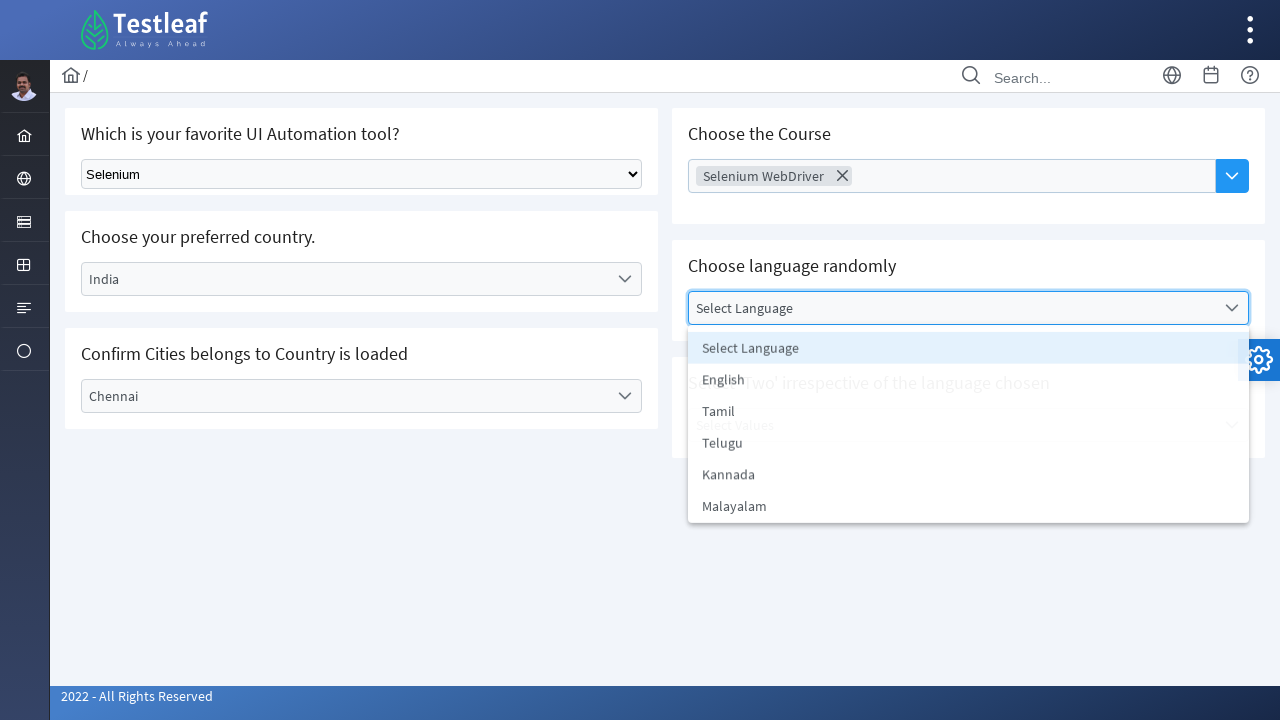

Language options loaded and ready
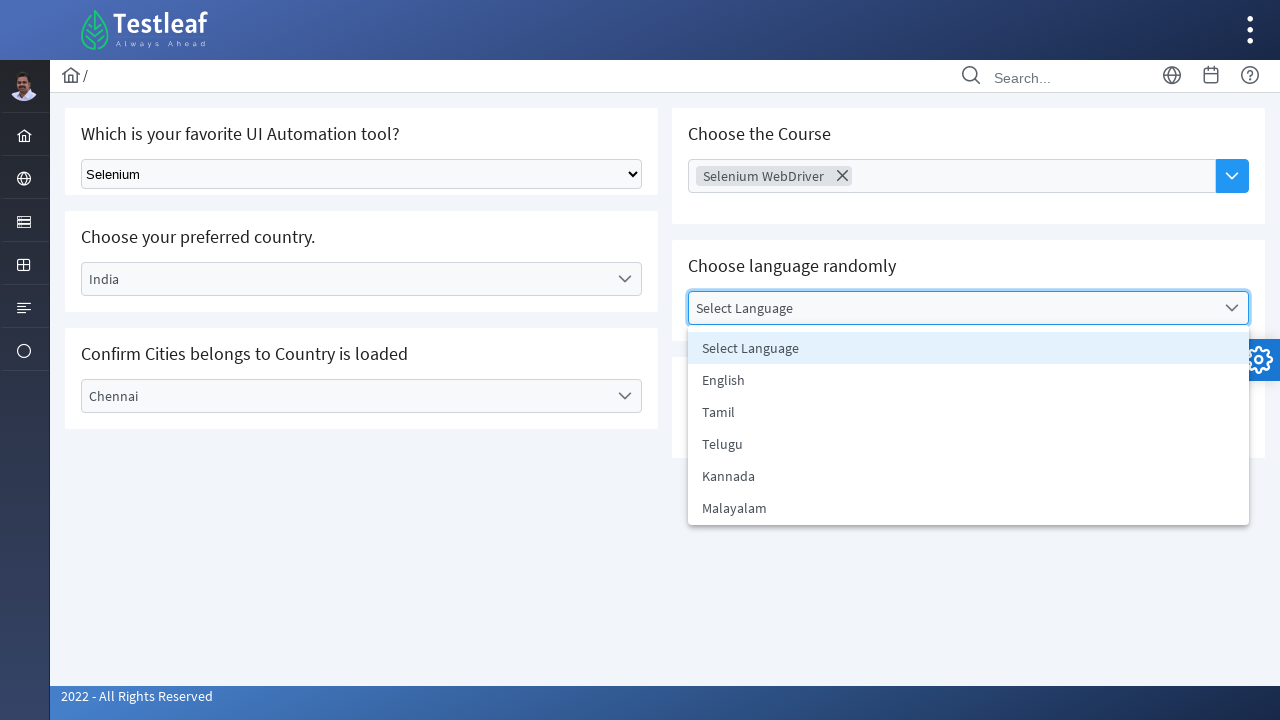

Selected second language option from dropdown at (968, 380) on xpath=//ul[@id='j_idt87:lang_items']//li[2]
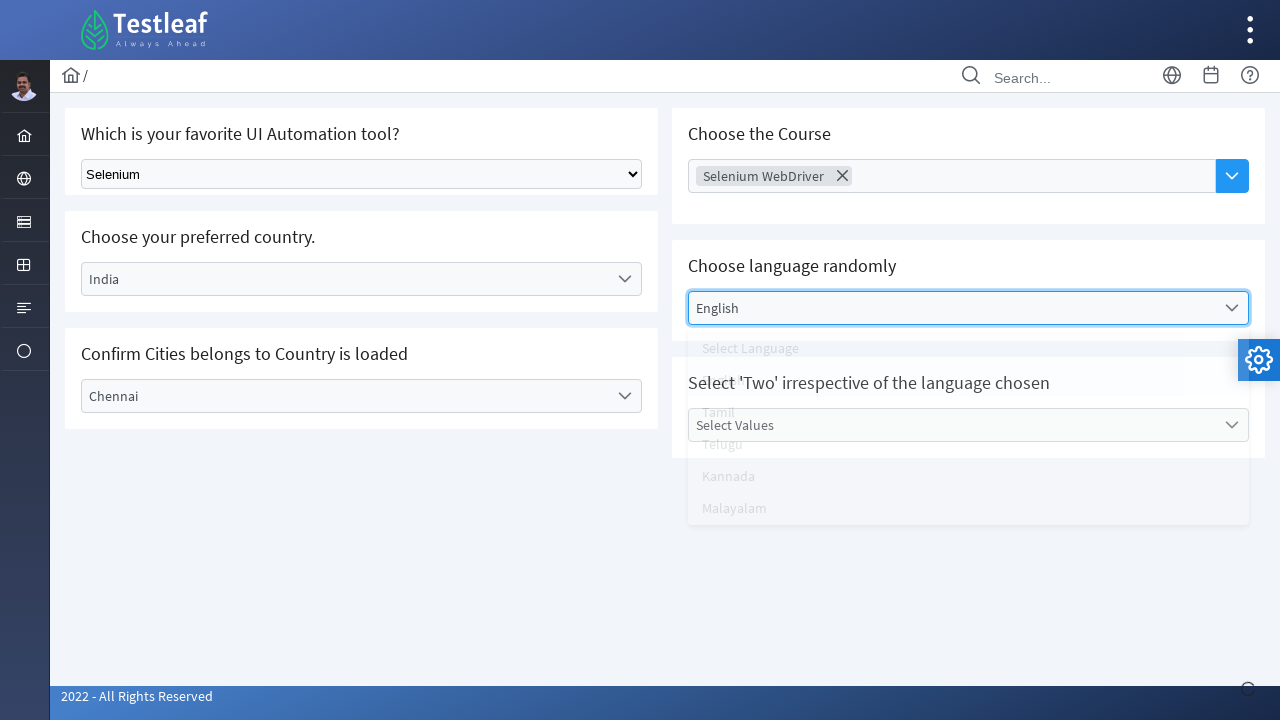

Clicked value dropdown to open at (1232, 425) on xpath=(//span[@class='ui-icon ui-icon-triangle-1-s ui-c'])[4]
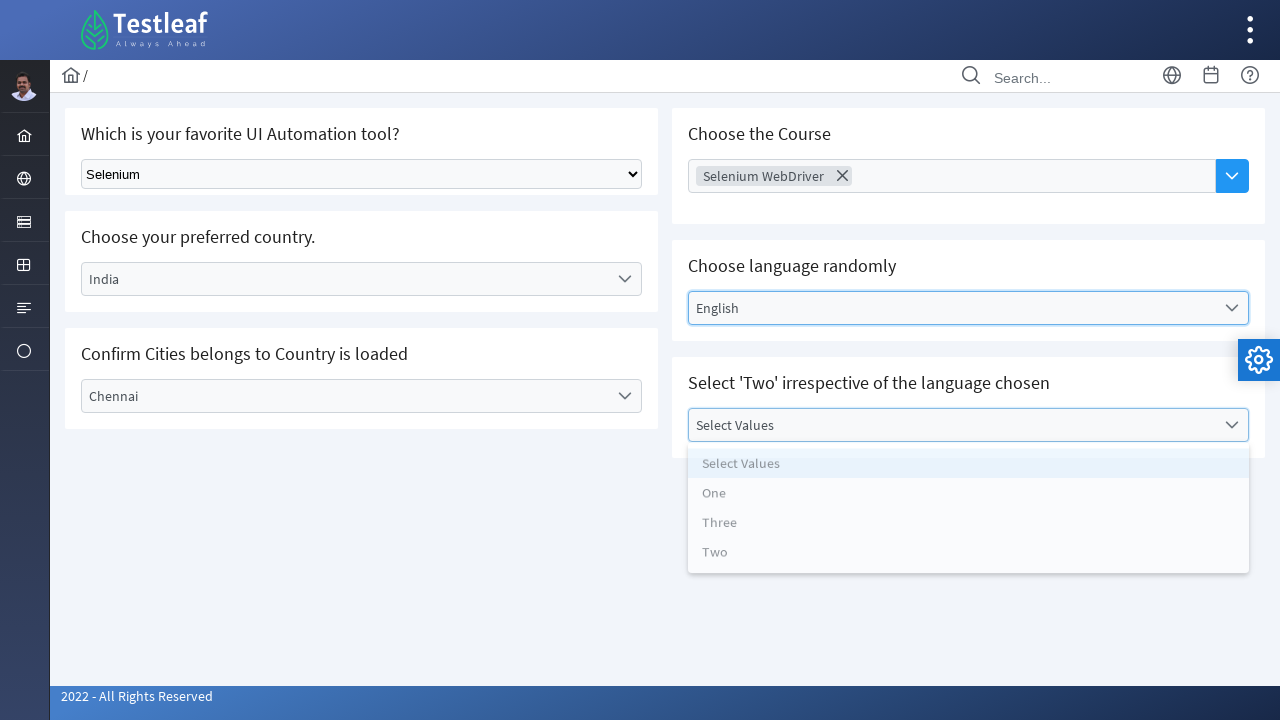

Value options loaded and ready
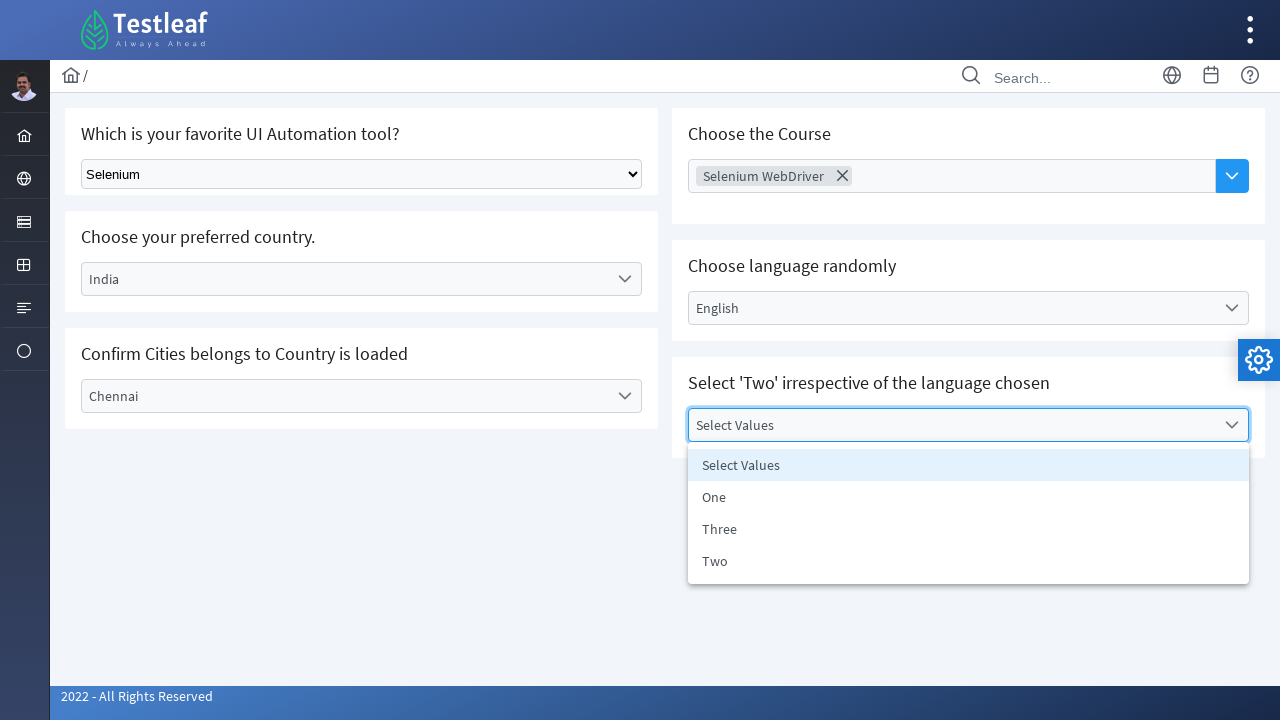

Selected fourth value option from dropdown at (968, 561) on xpath=//ul[@id='j_idt87:value_items']//li[4]
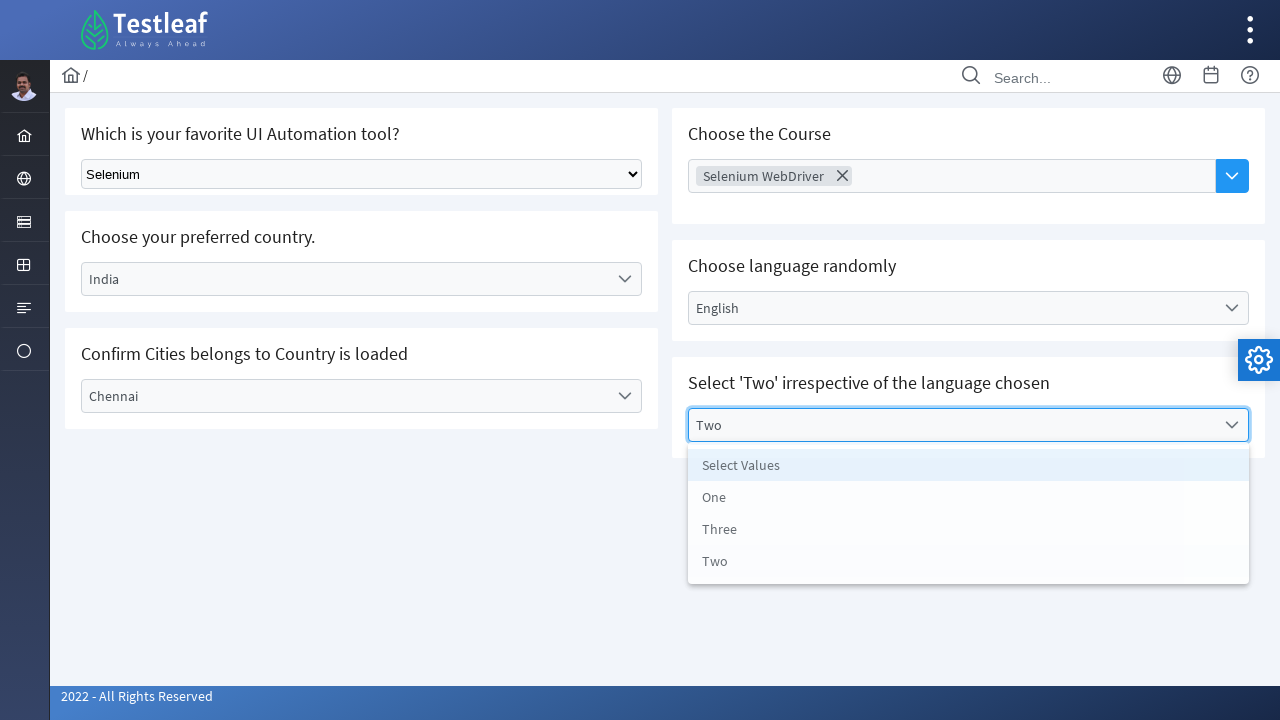

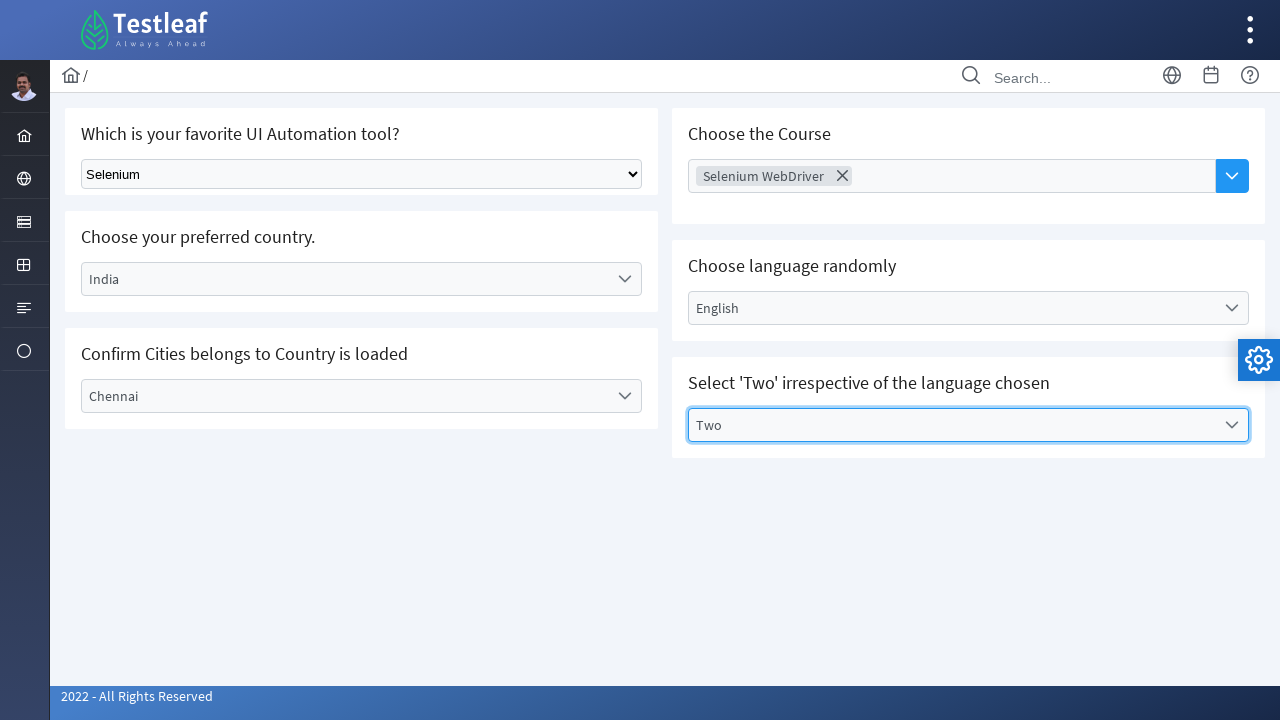